Tests mouse movement by offset from viewport origin to specific coordinates

Starting URL: https://www.selenium.dev/selenium/web/mouse_interaction.html

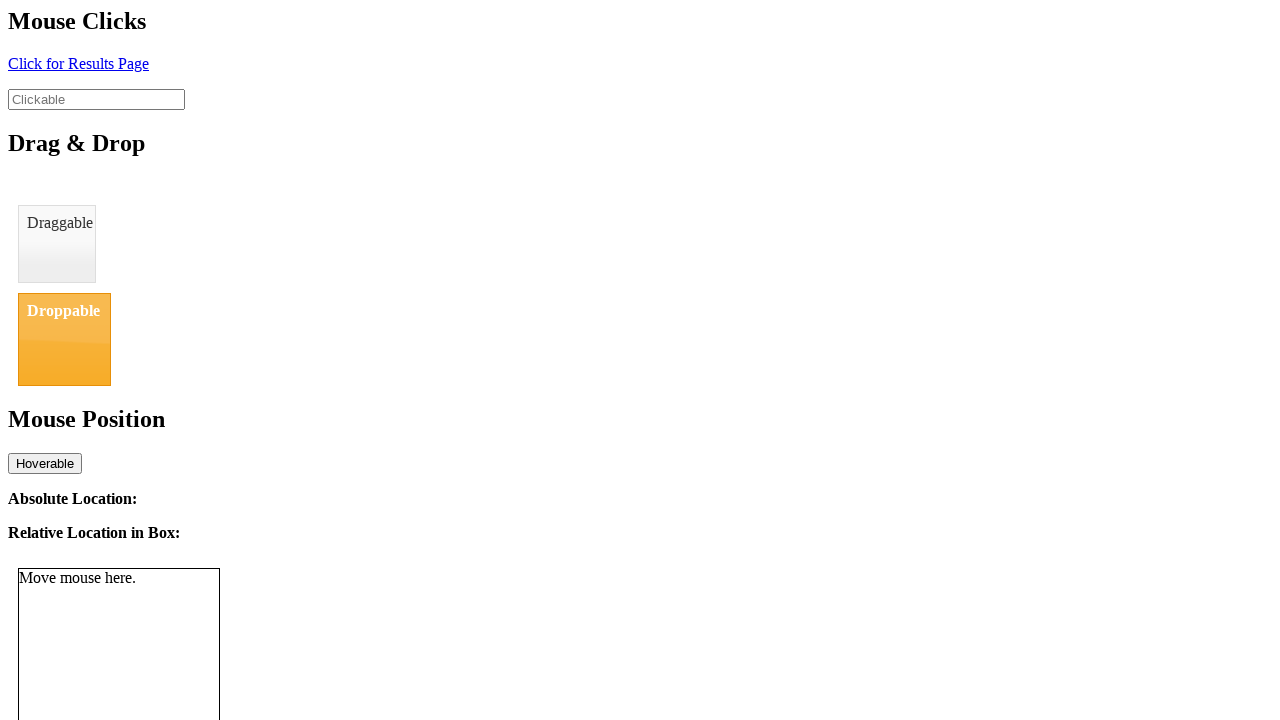

Moved mouse to offset (8, 12) from viewport origin at (8, 12)
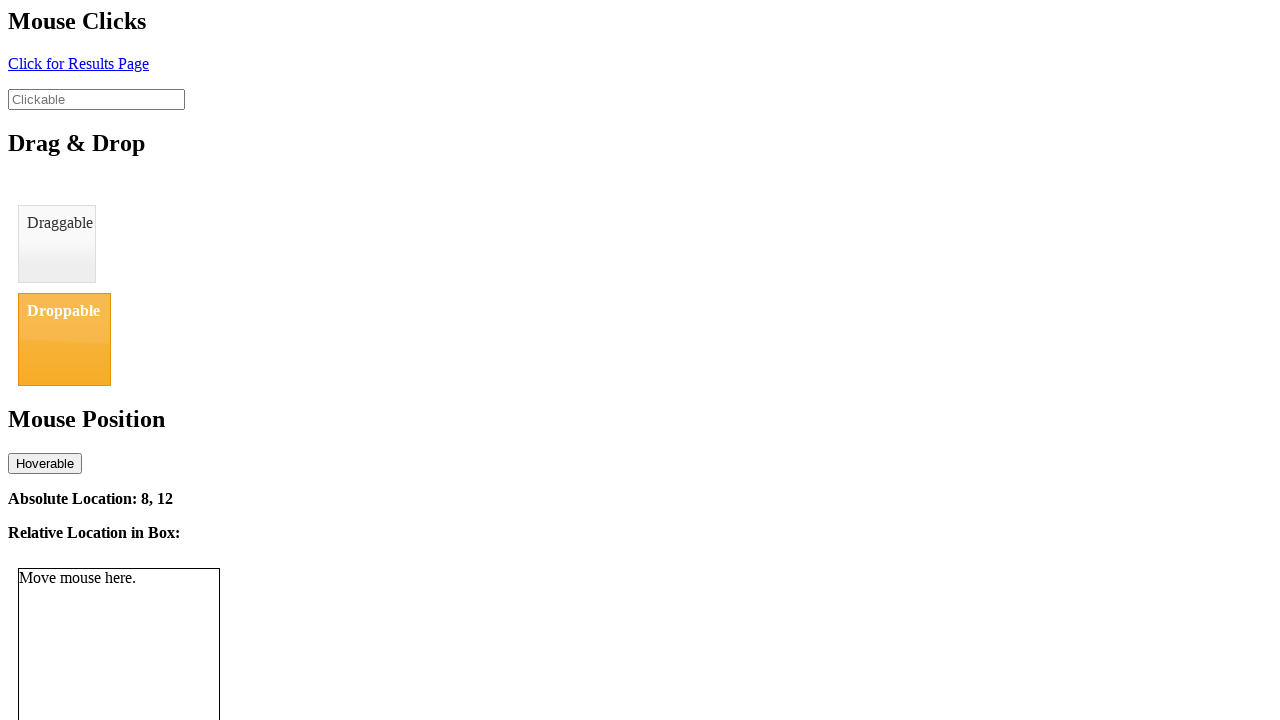

Absolute location element loaded after mouse movement
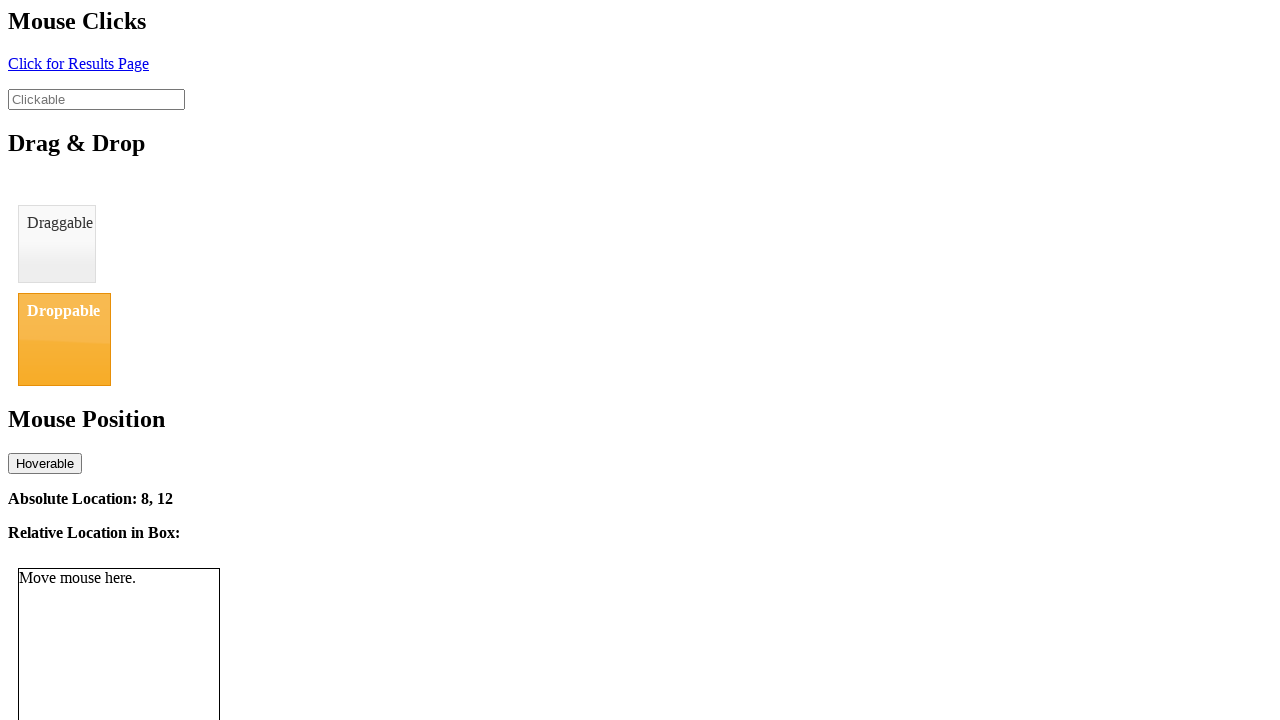

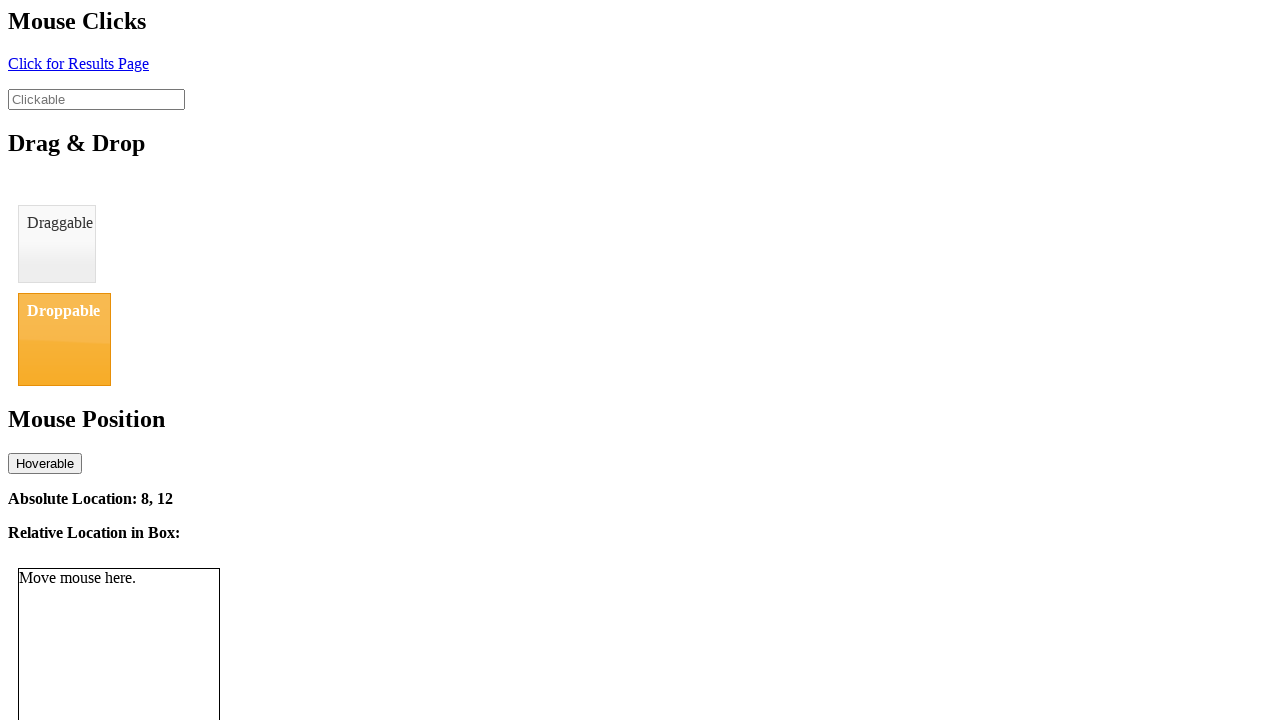